Navigates to The Testing Academy website and performs page scrolling using keyboard shortcuts

Starting URL: https://thetestingacademy.com/

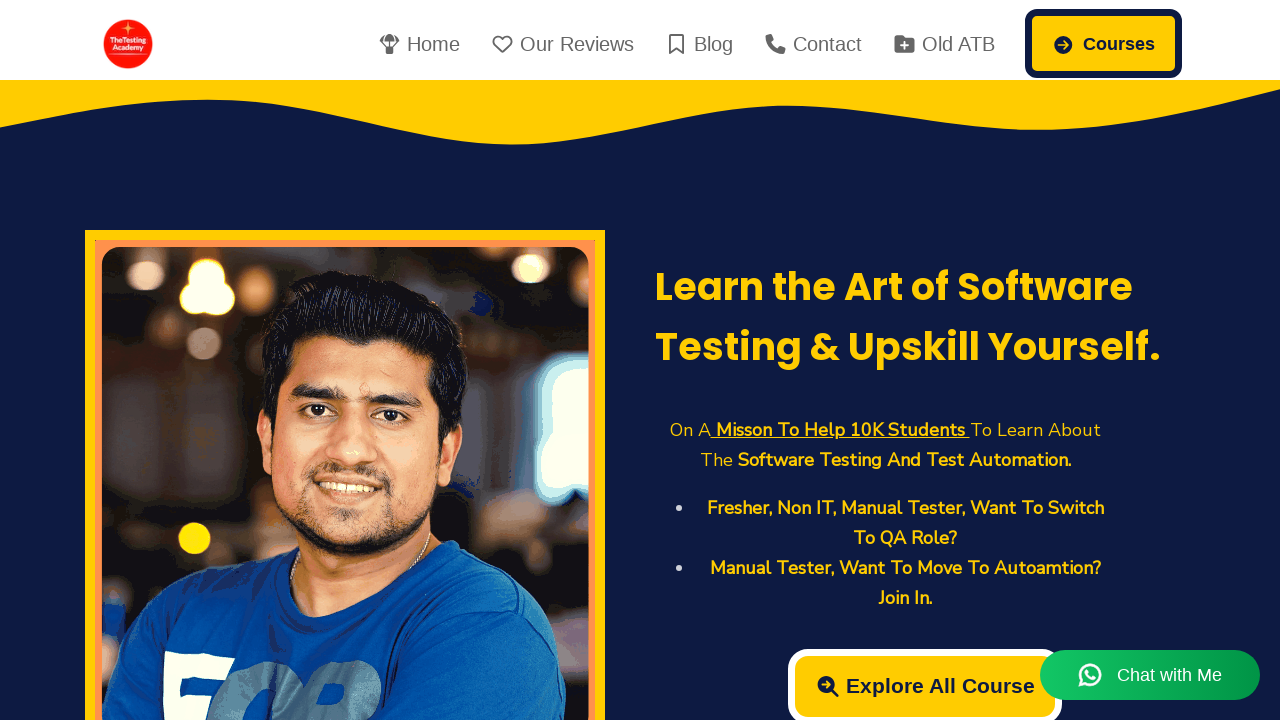

Navigated to The Testing Academy website
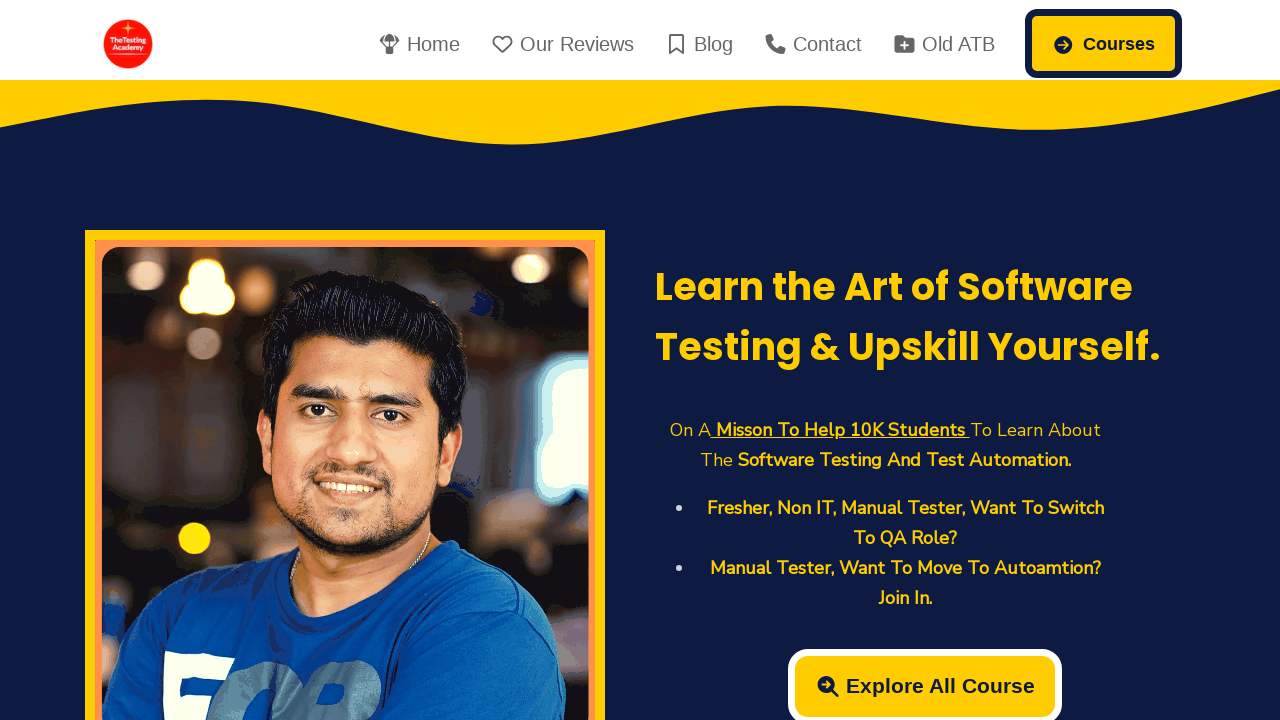

Pressed PageDown key to scroll down the page
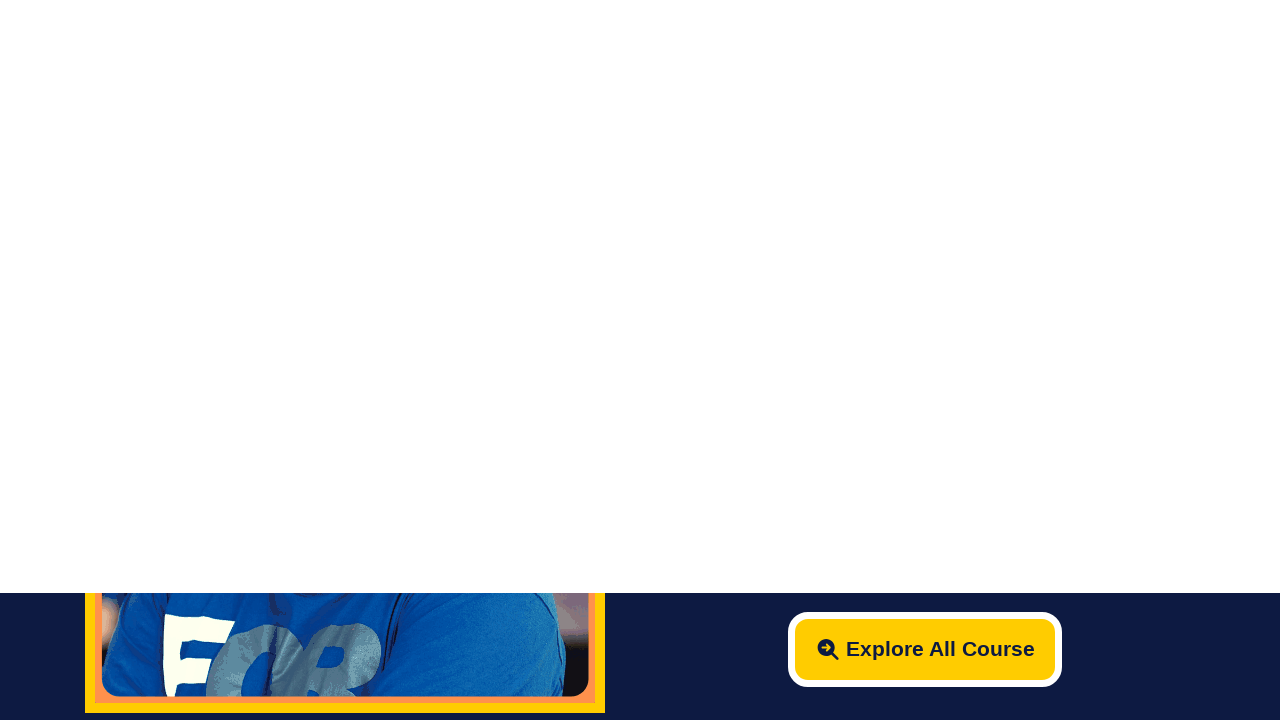

Pressed PageDown key again to scroll down further
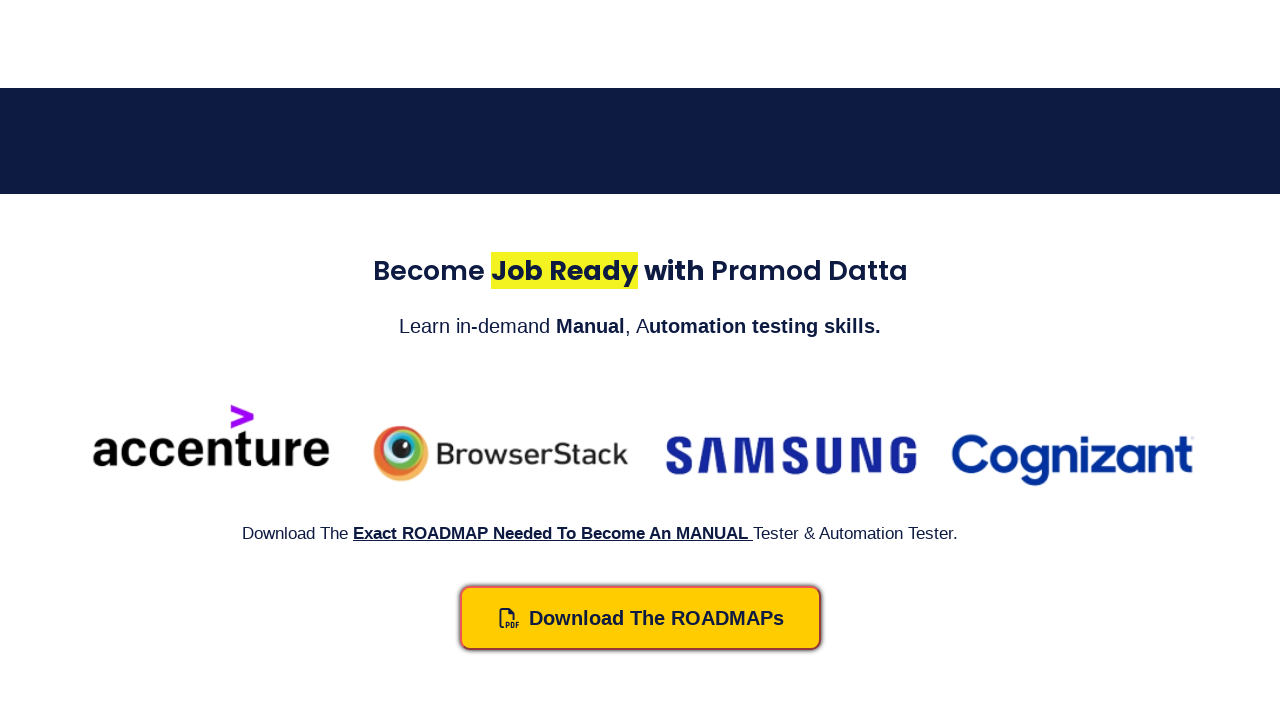

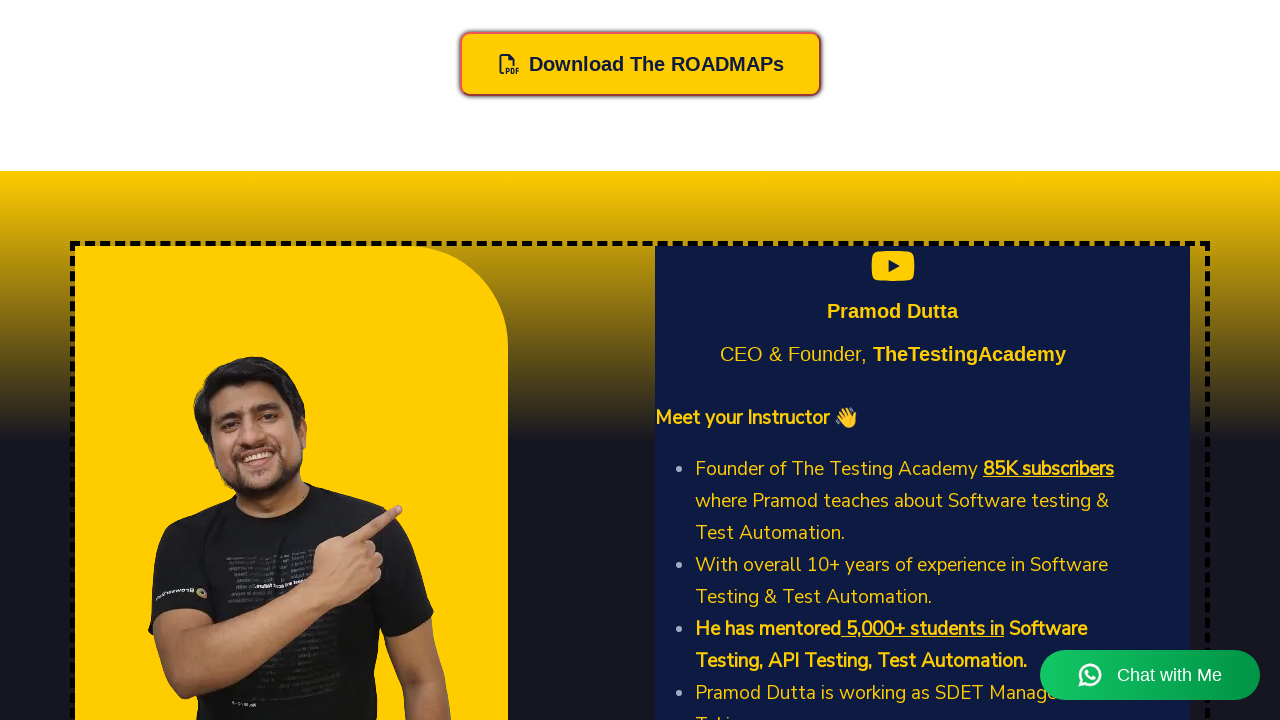